Tests autocomplete dropdown display by typing partial text and verifying suggestions appear

Starting URL: https://jqueryui.com/autocomplete/

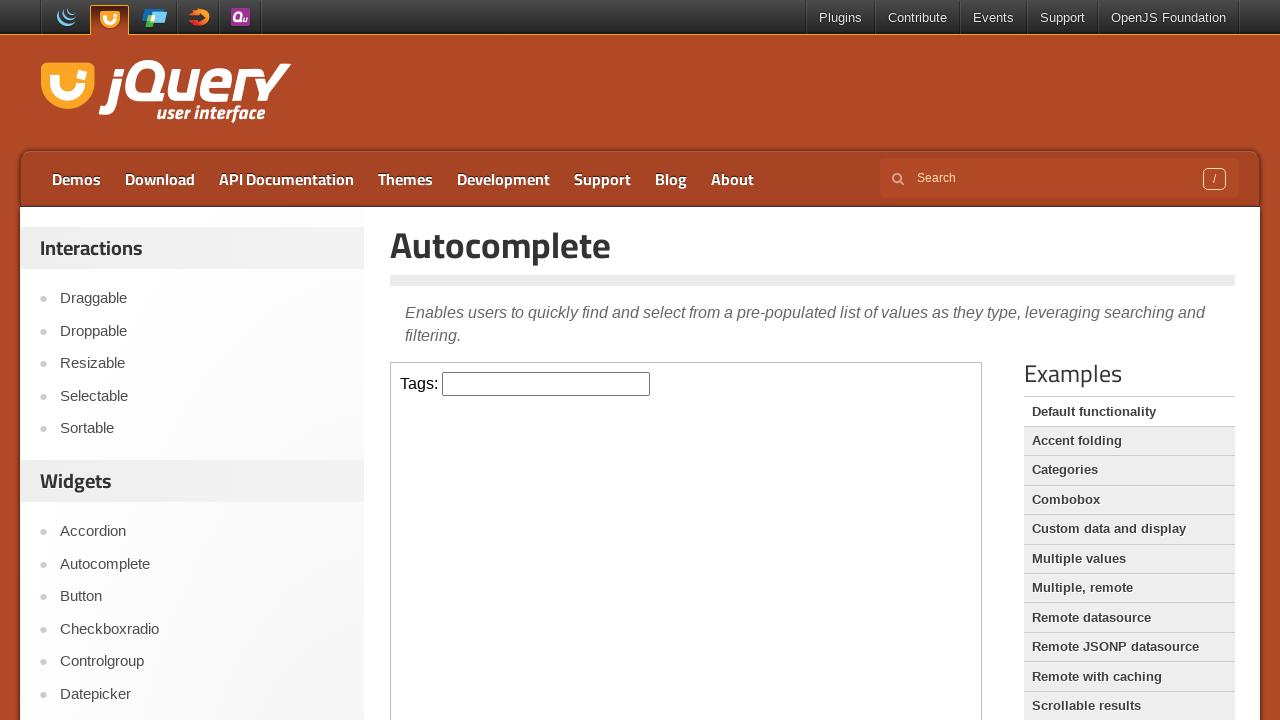

Located and switched to the first iframe containing the autocomplete demo
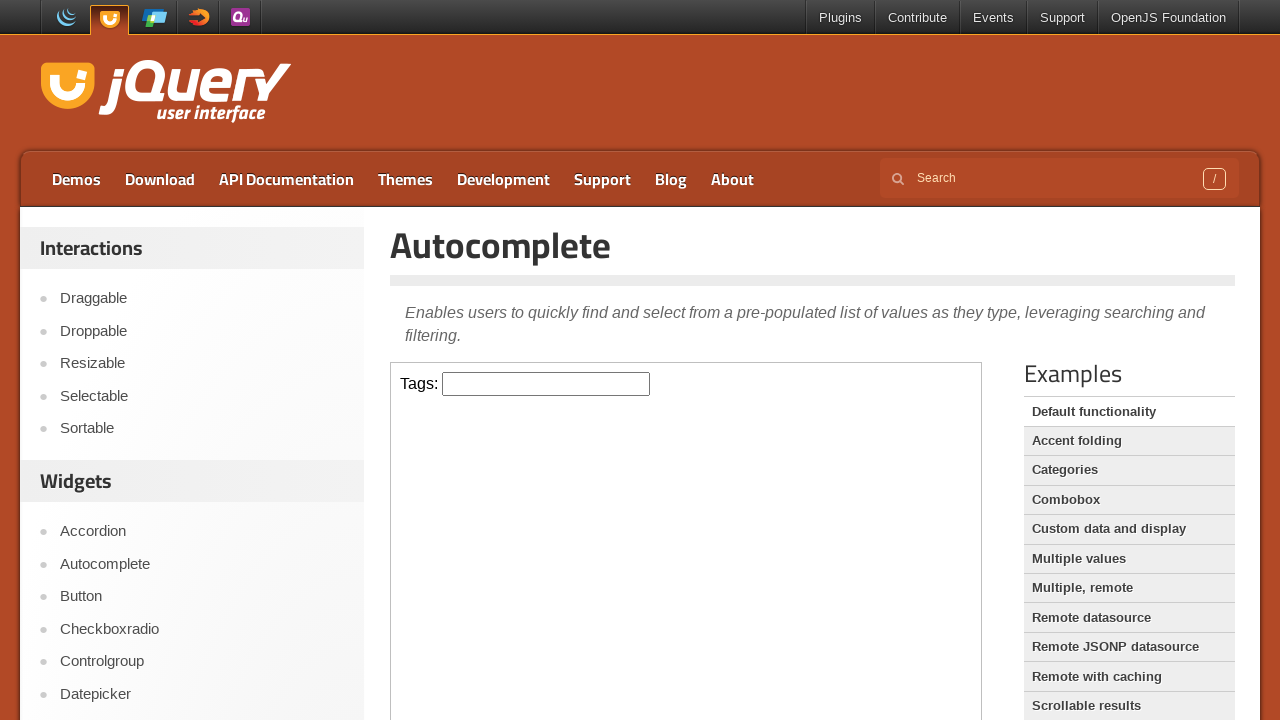

Typed 'Ja' into the autocomplete input field on iframe >> nth=0 >> internal:control=enter-frame >> #tags
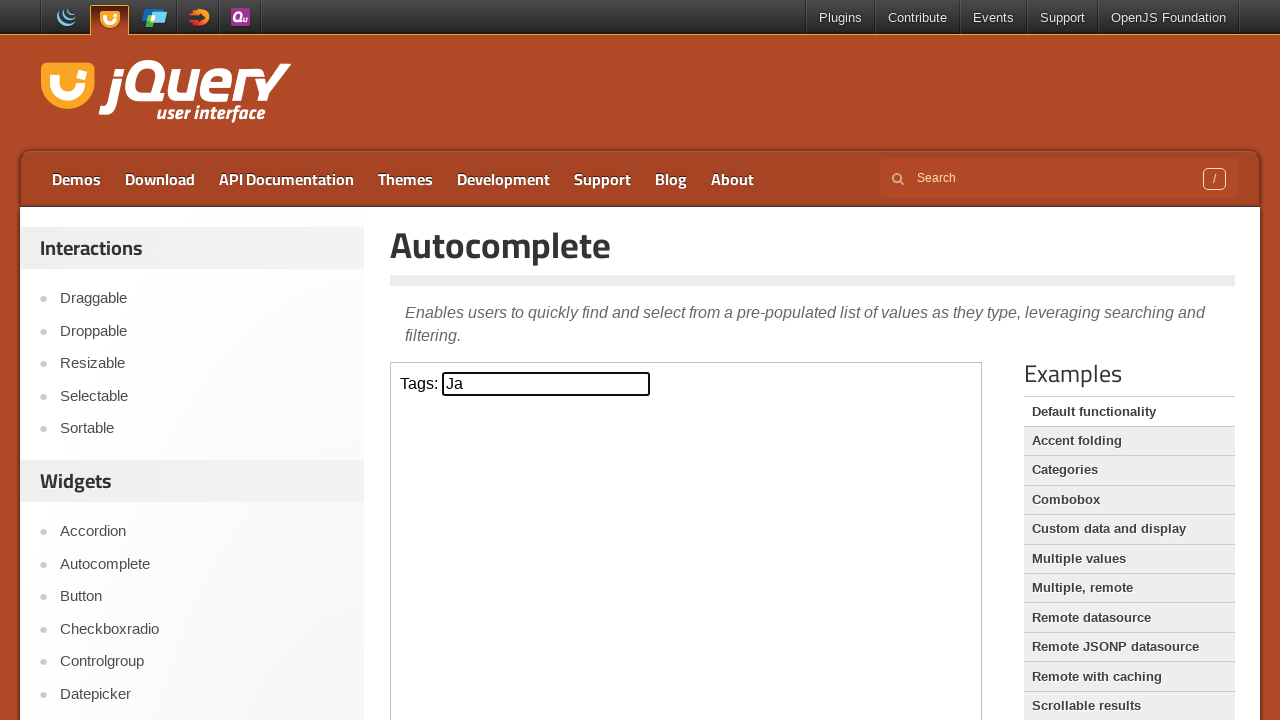

Autocomplete dropdown appeared with 'Java' suggestion visible
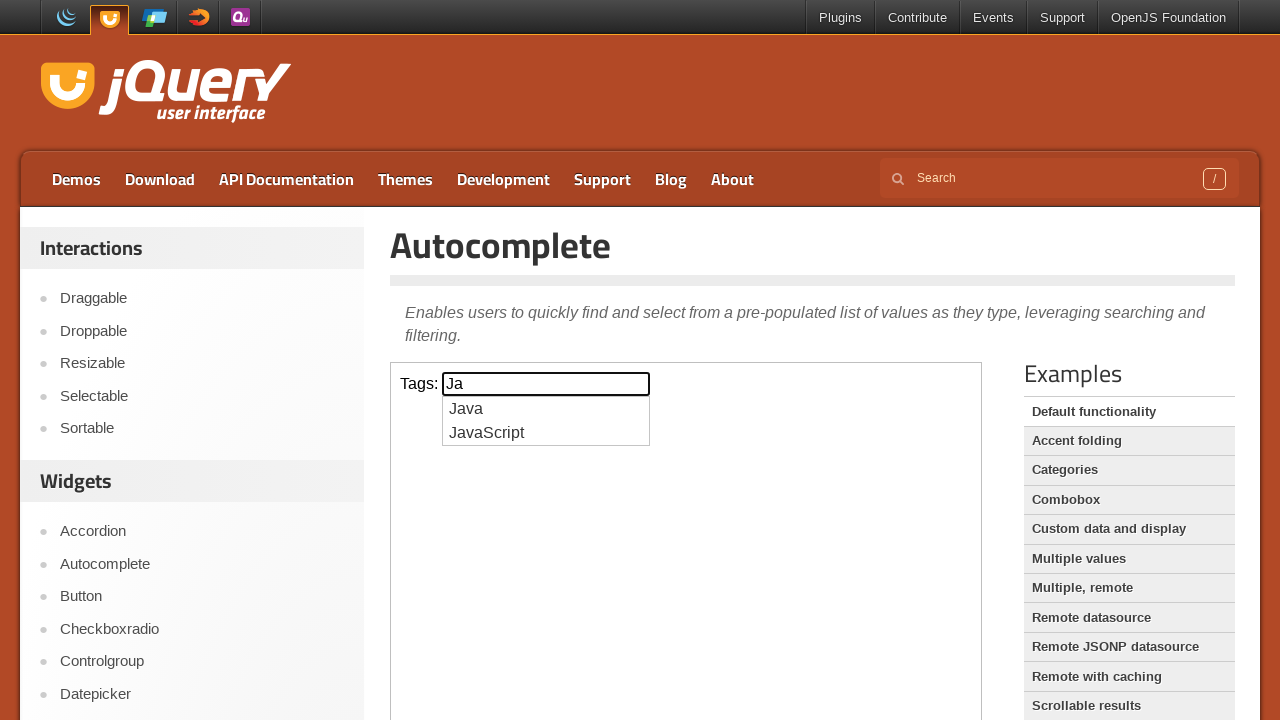

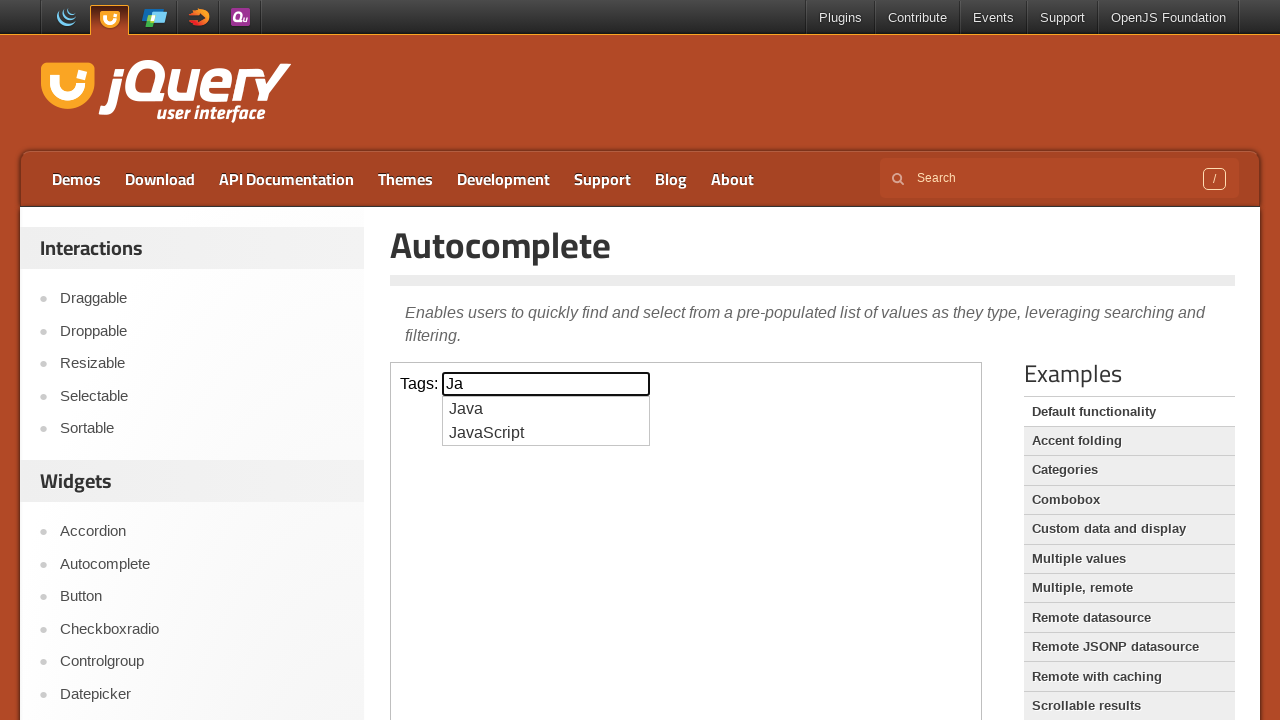